Verifies that none of the elements with class "test" contain the number 190 in their text

Starting URL: https://acctabootcamp.github.io/site/examples/locators

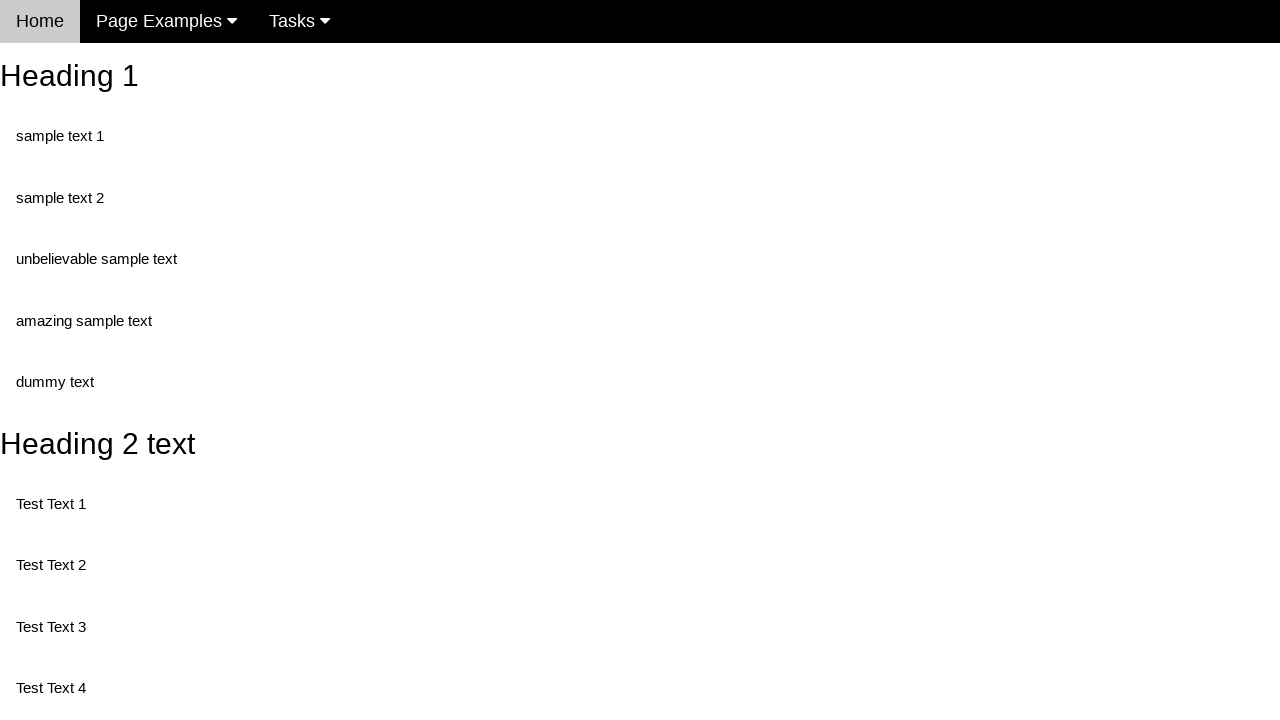

Navigated to the locators example page
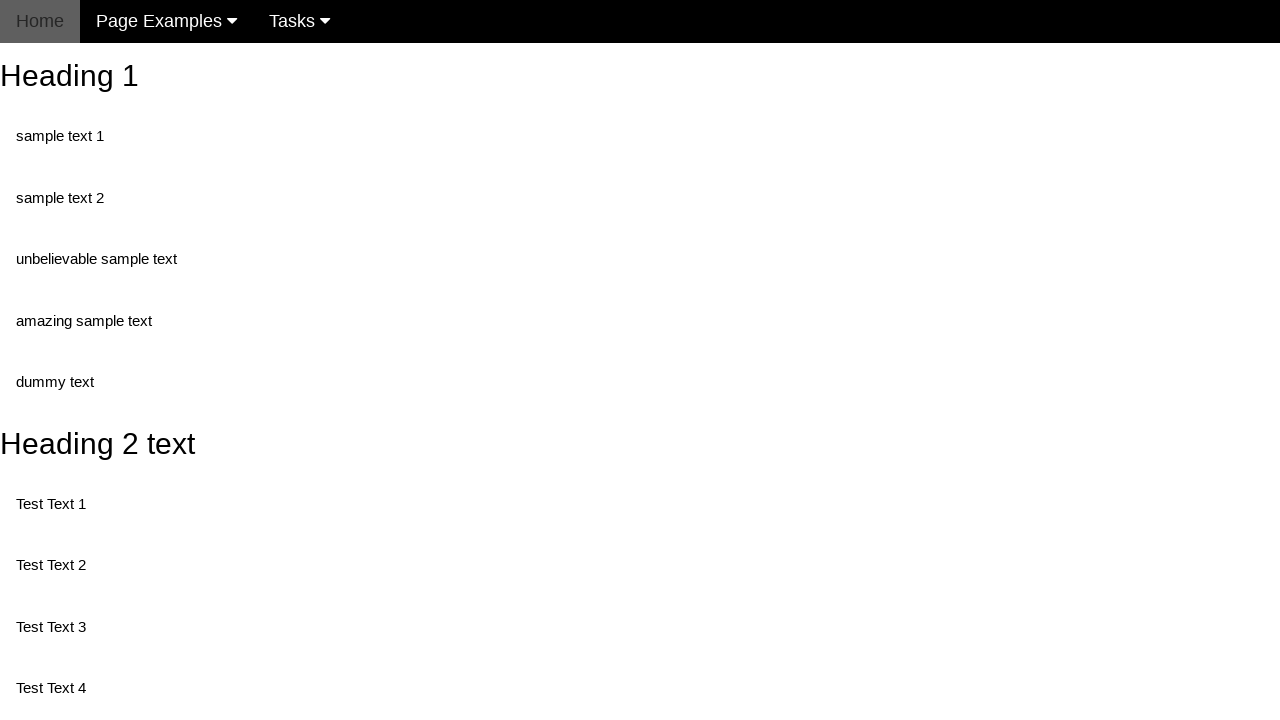

Retrieved all elements with class 'test'
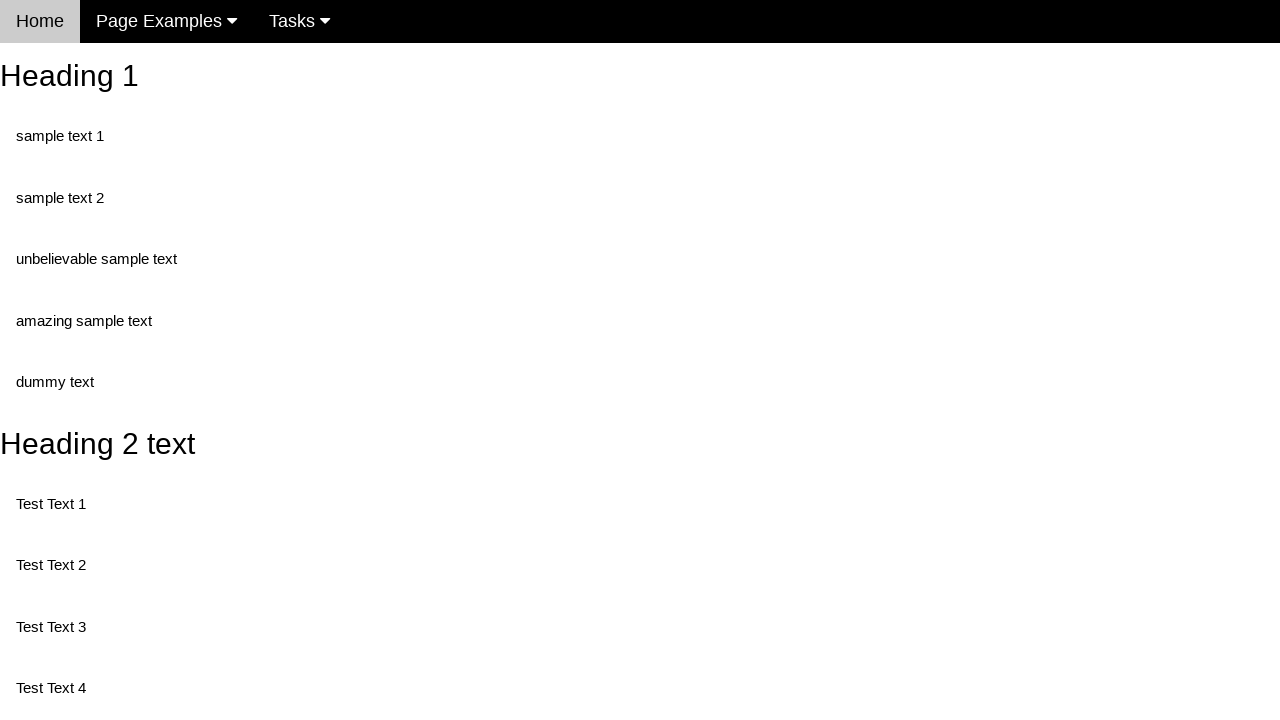

Retrieved text content from element: 'Test Text 1'
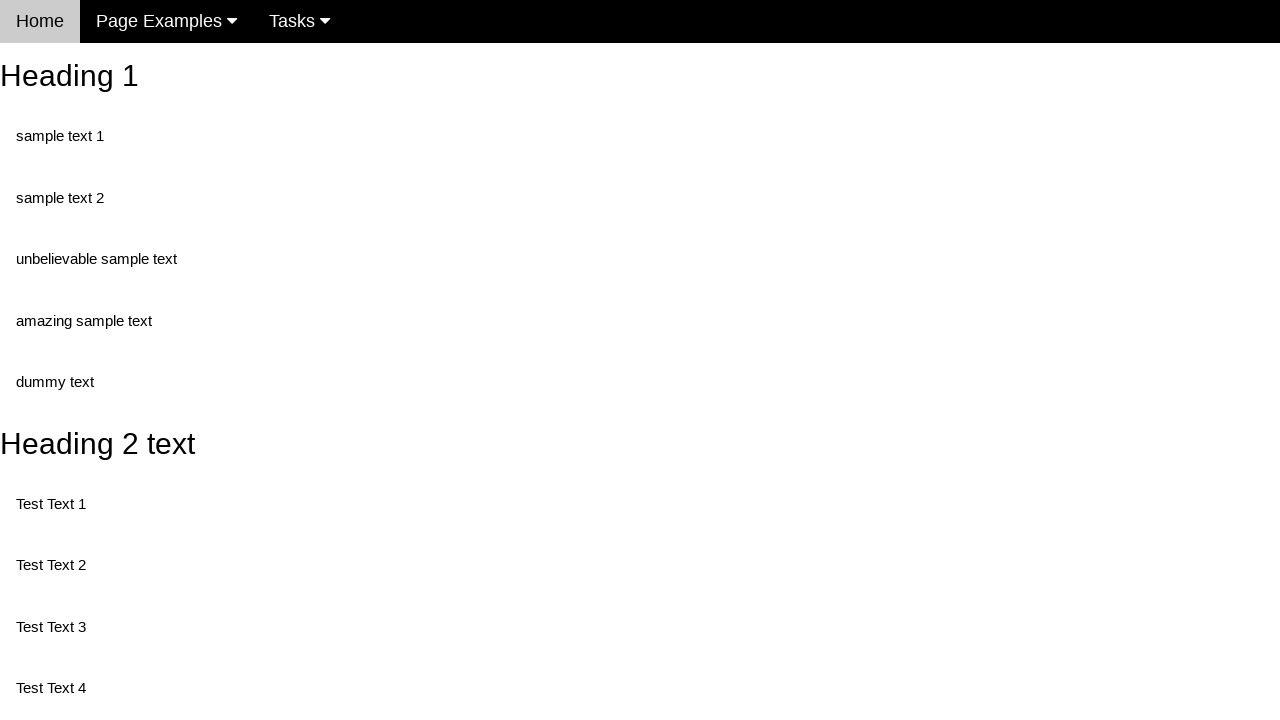

Verified that element text does not contain '190'
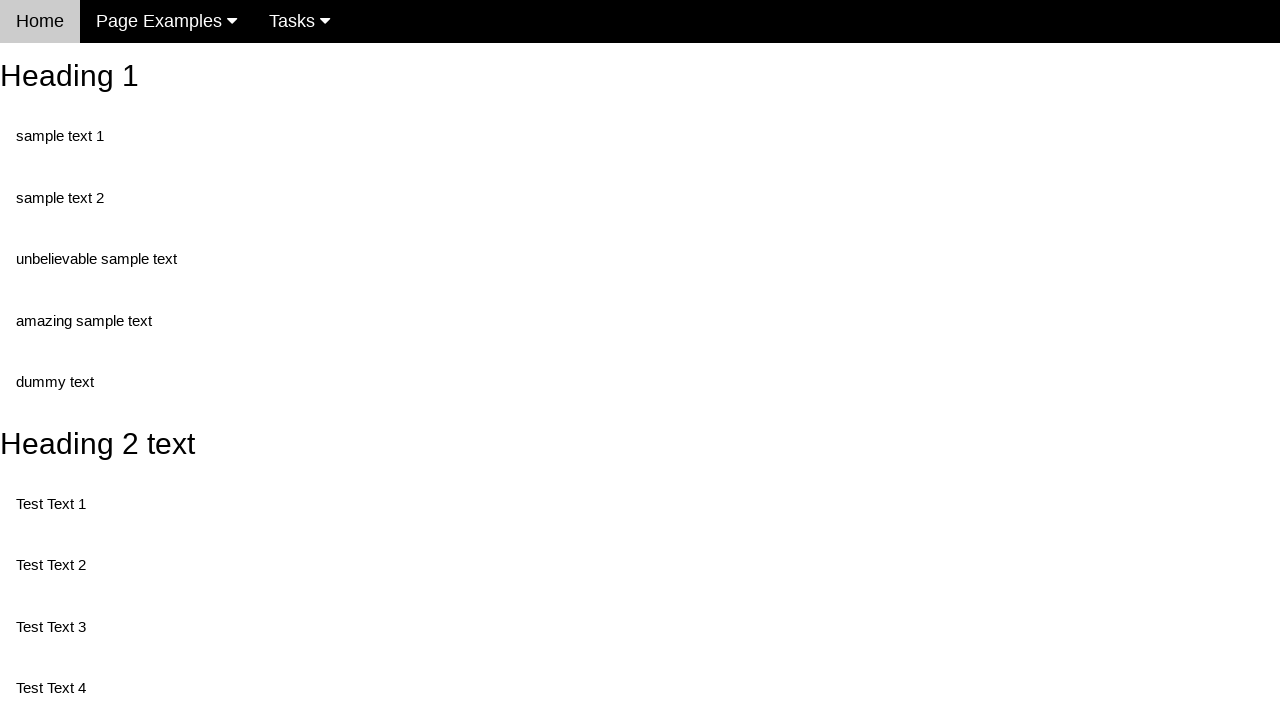

Retrieved text content from element: 'Test Text 3'
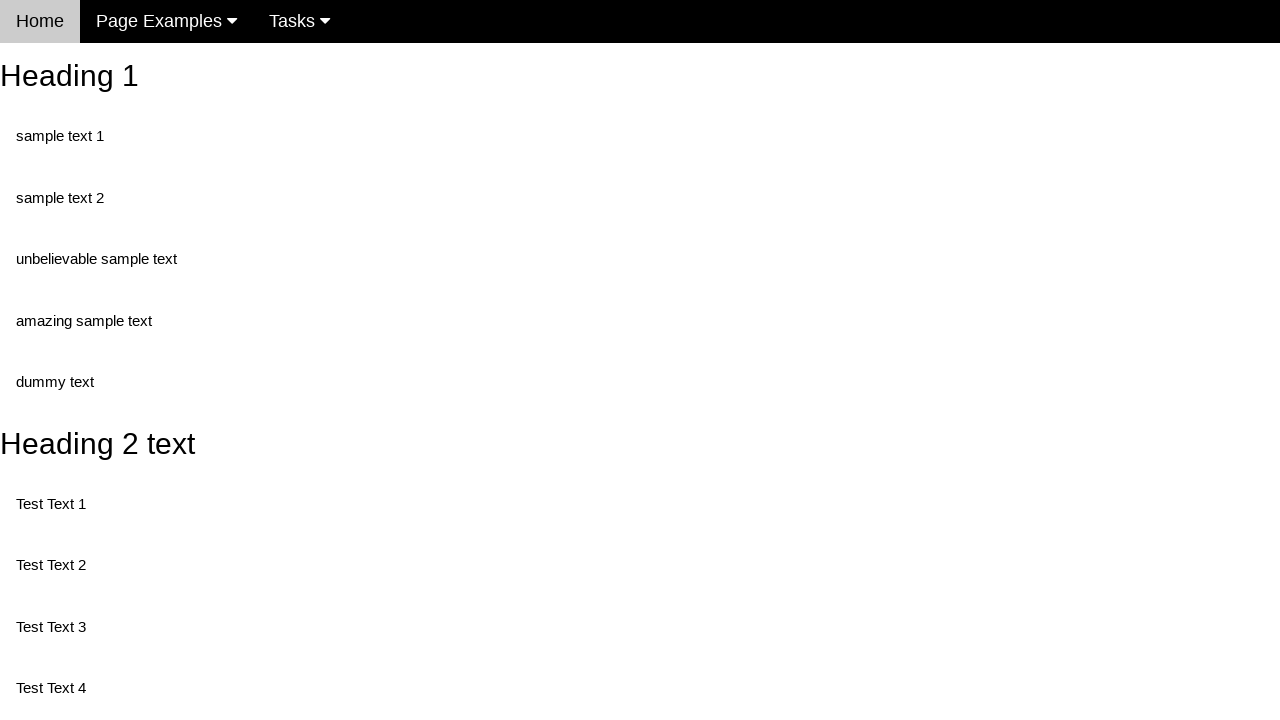

Verified that element text does not contain '190'
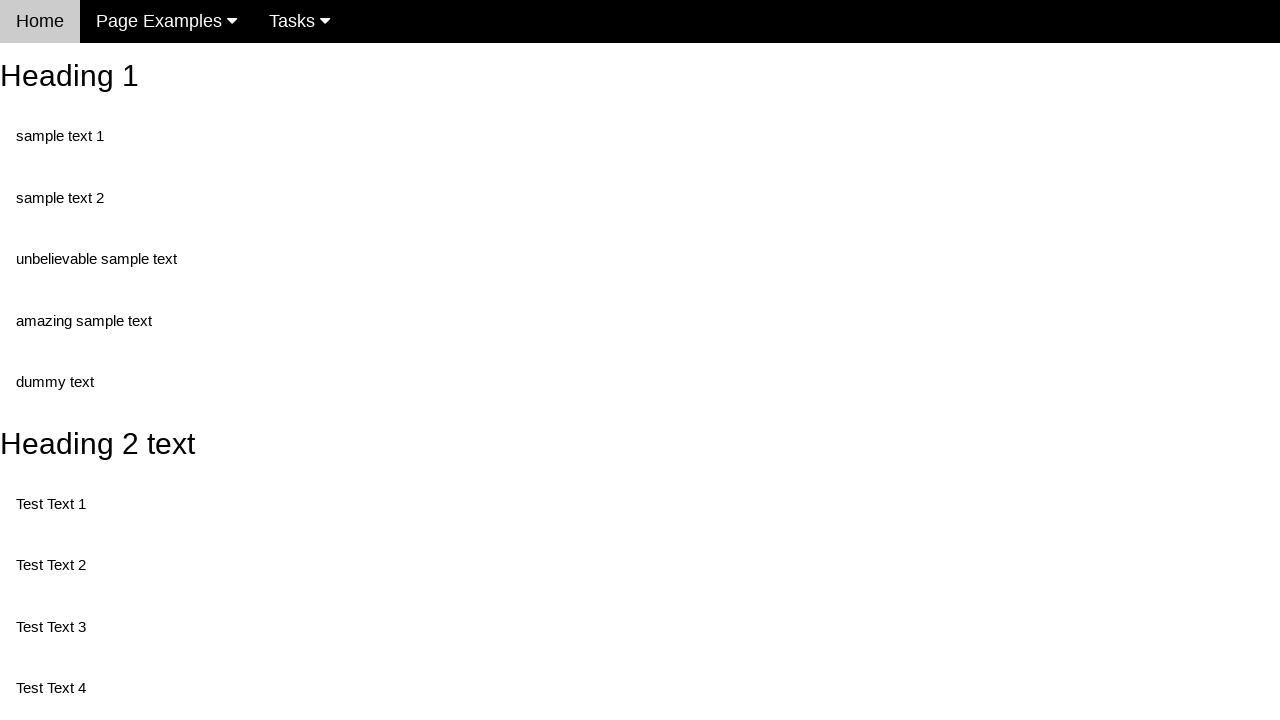

Retrieved text content from element: 'Test Text 4'
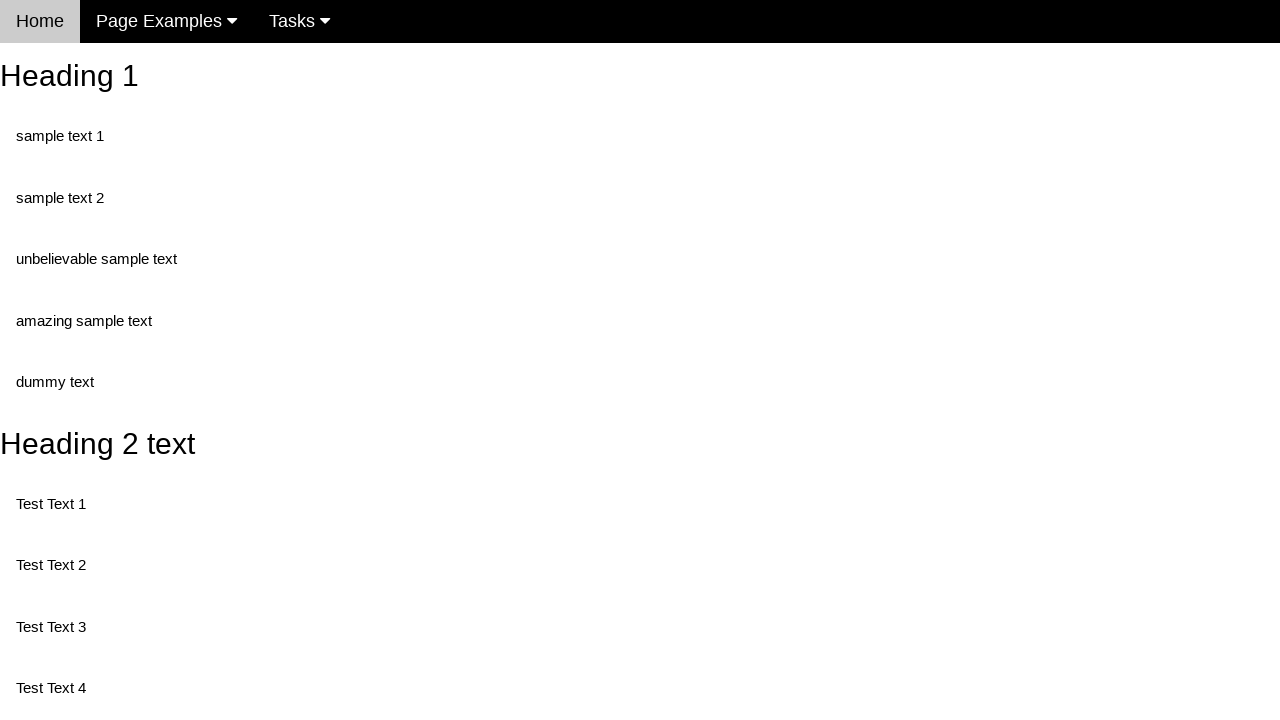

Verified that element text does not contain '190'
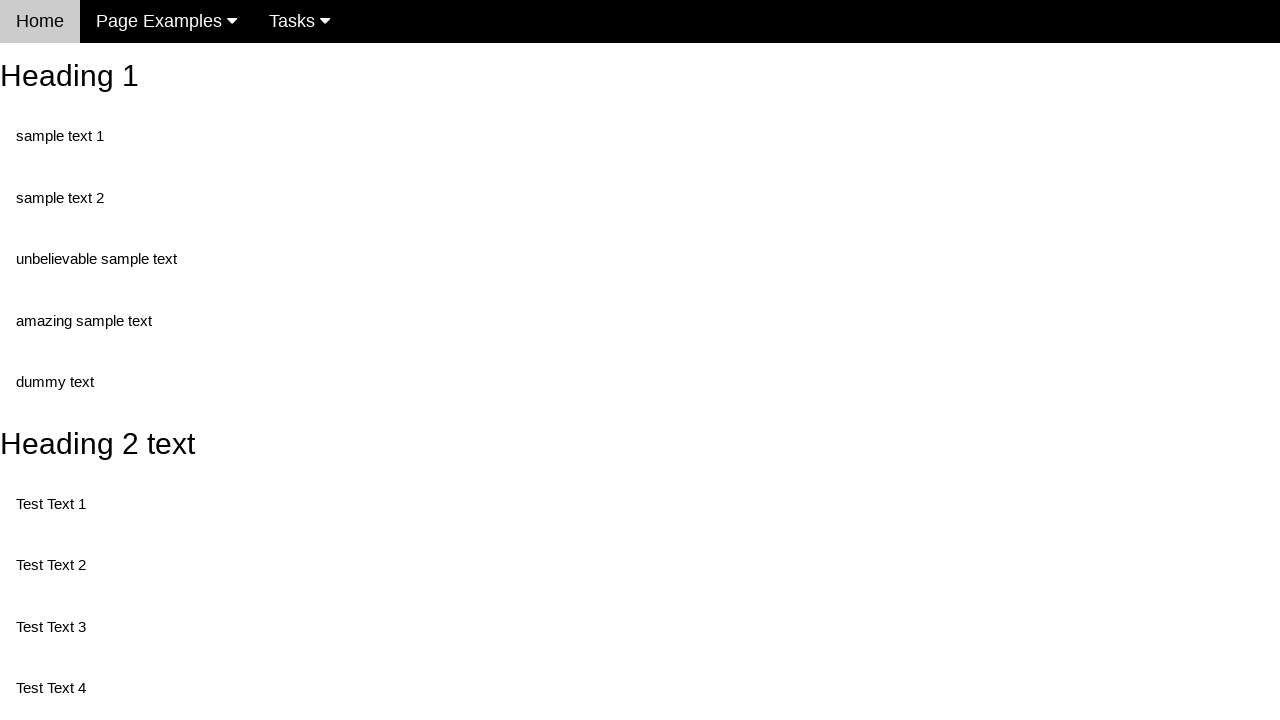

Retrieved text content from element: 'Test Text 5'
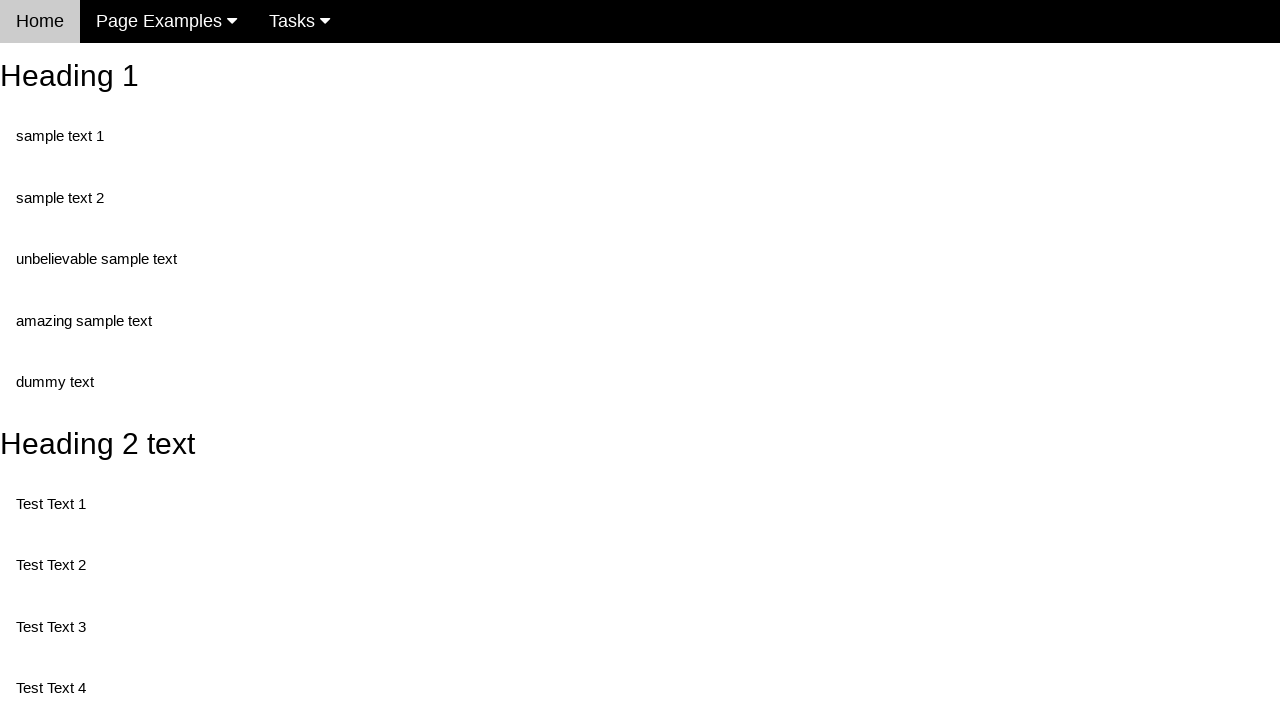

Verified that element text does not contain '190'
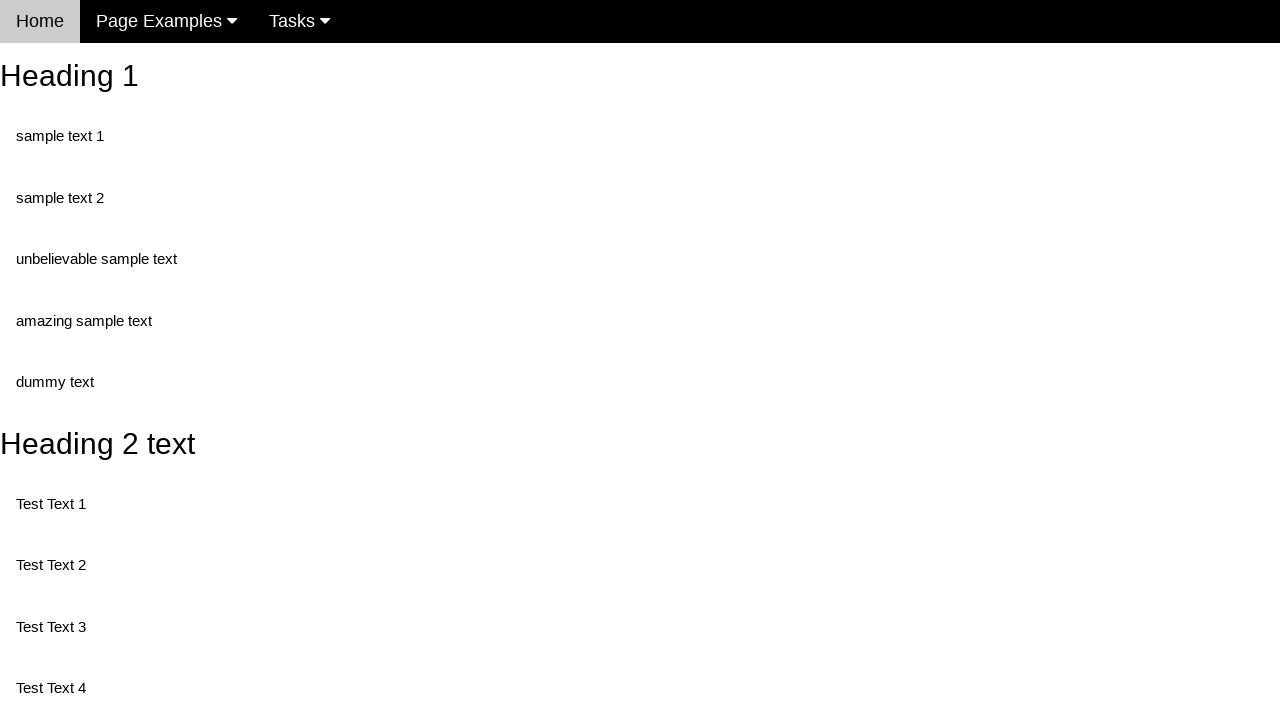

Retrieved text content from element: 'Test Text 6'
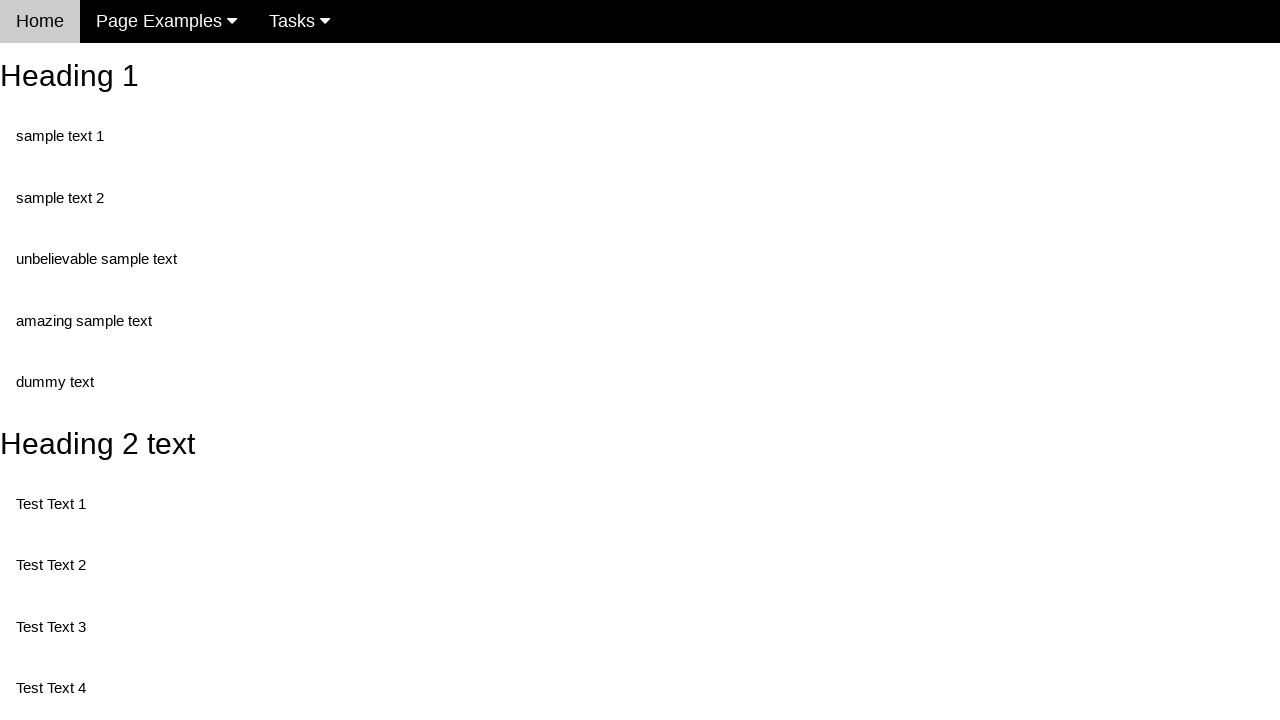

Verified that element text does not contain '190'
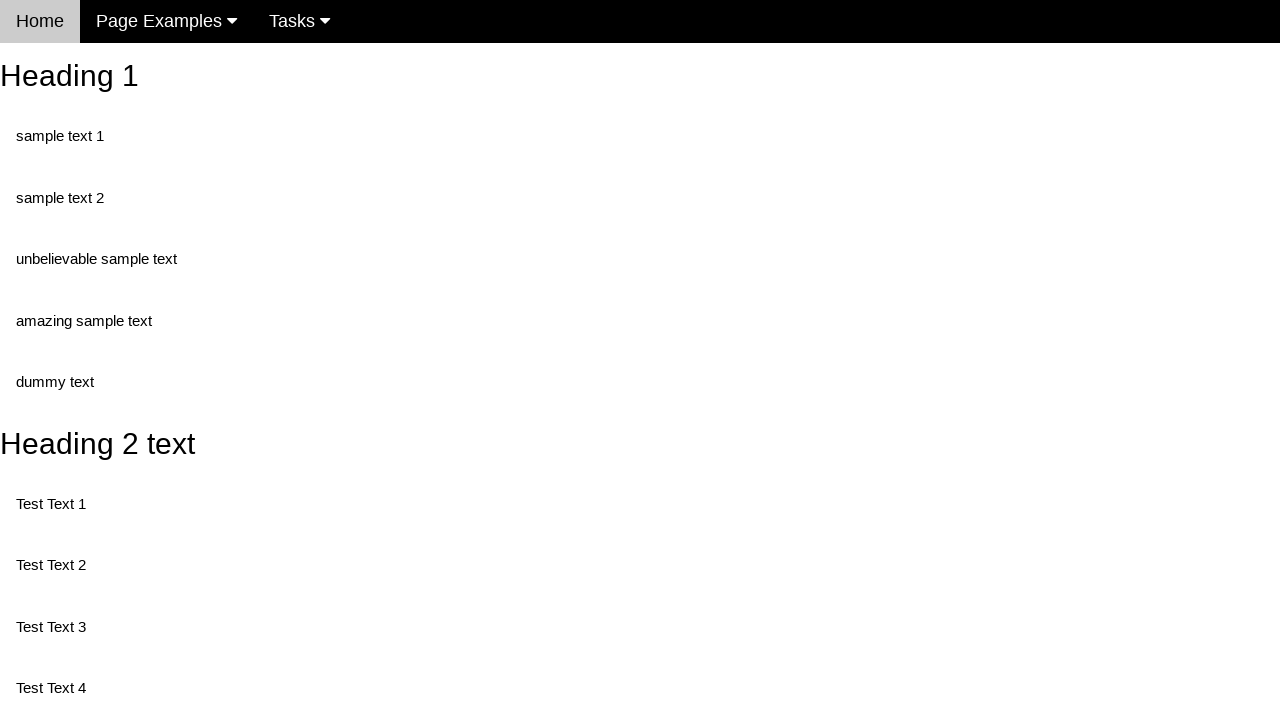

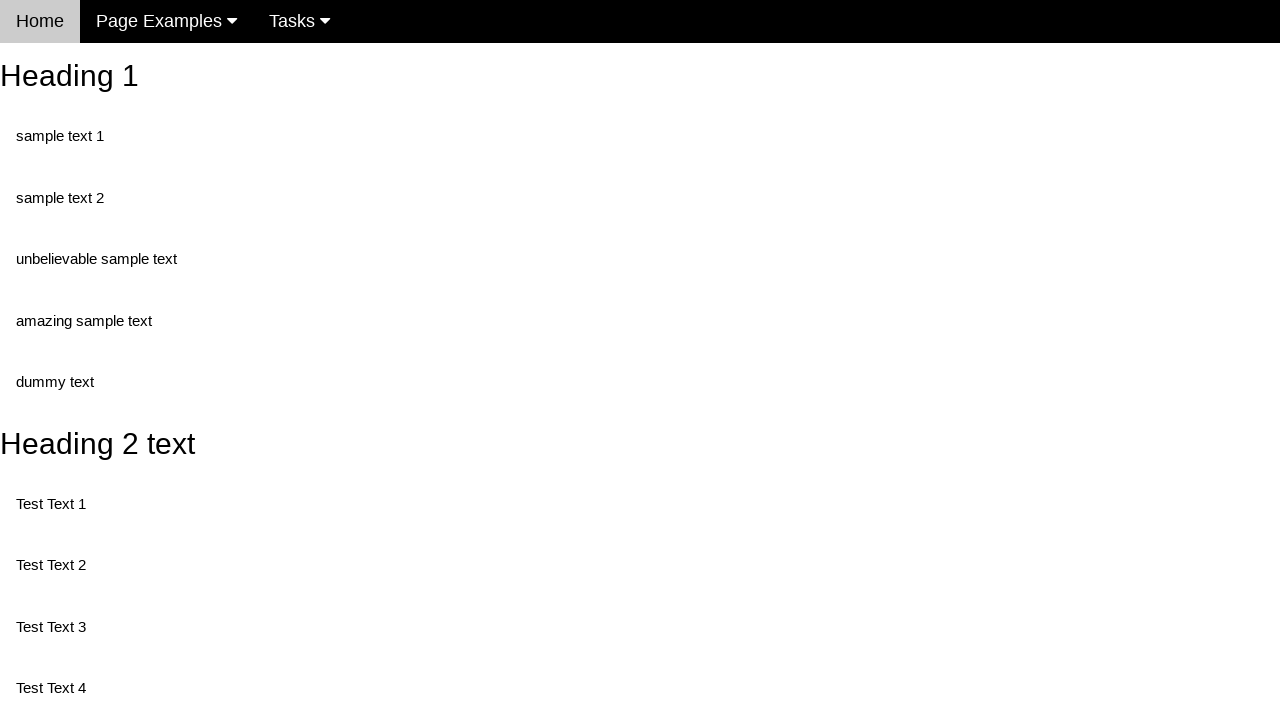